Tests hover functionality by moving mouse over user profile images and verifying that captions become visible

Starting URL: https://the-internet.herokuapp.com/

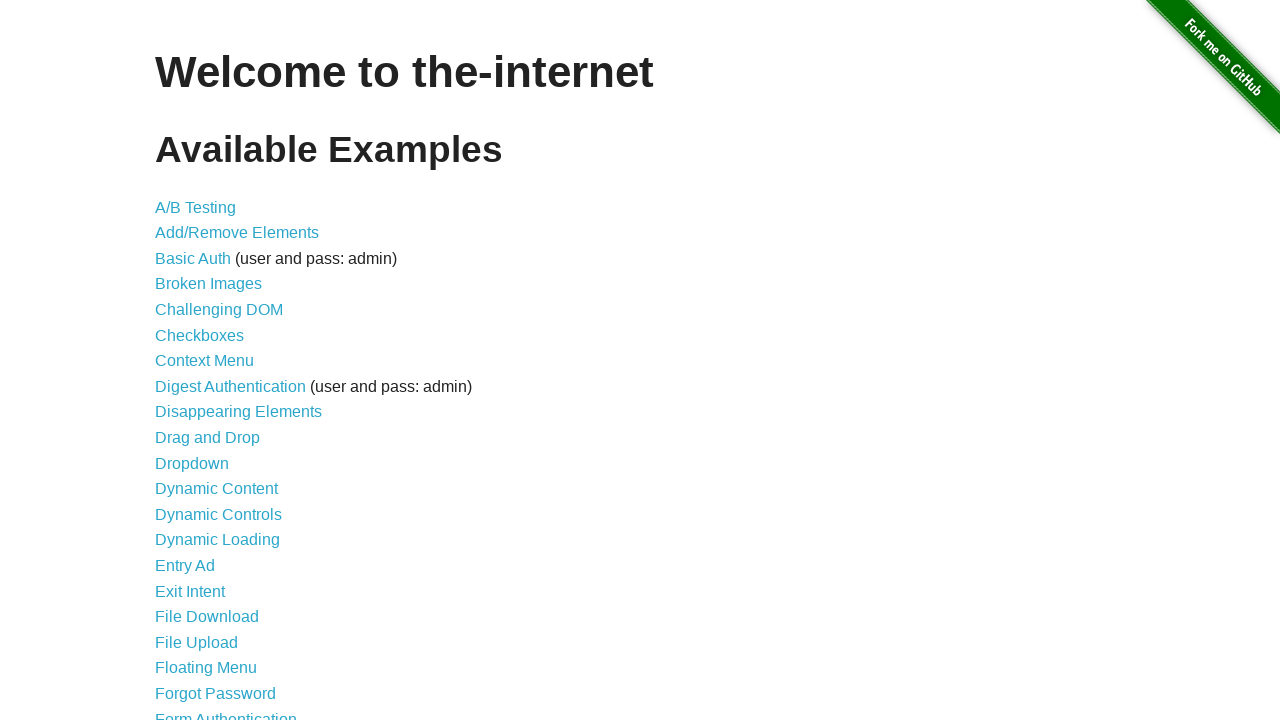

Clicked on hovers link at (180, 360) on a[href='/hovers']
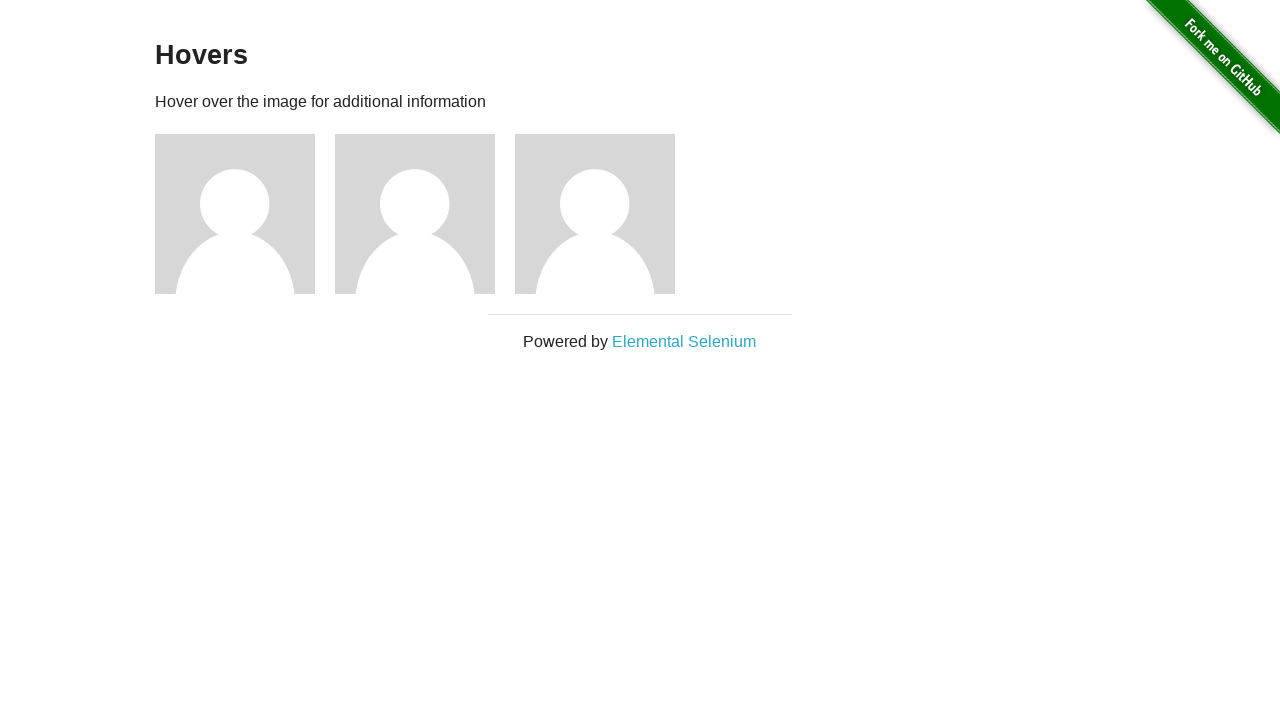

Located all user avatar images
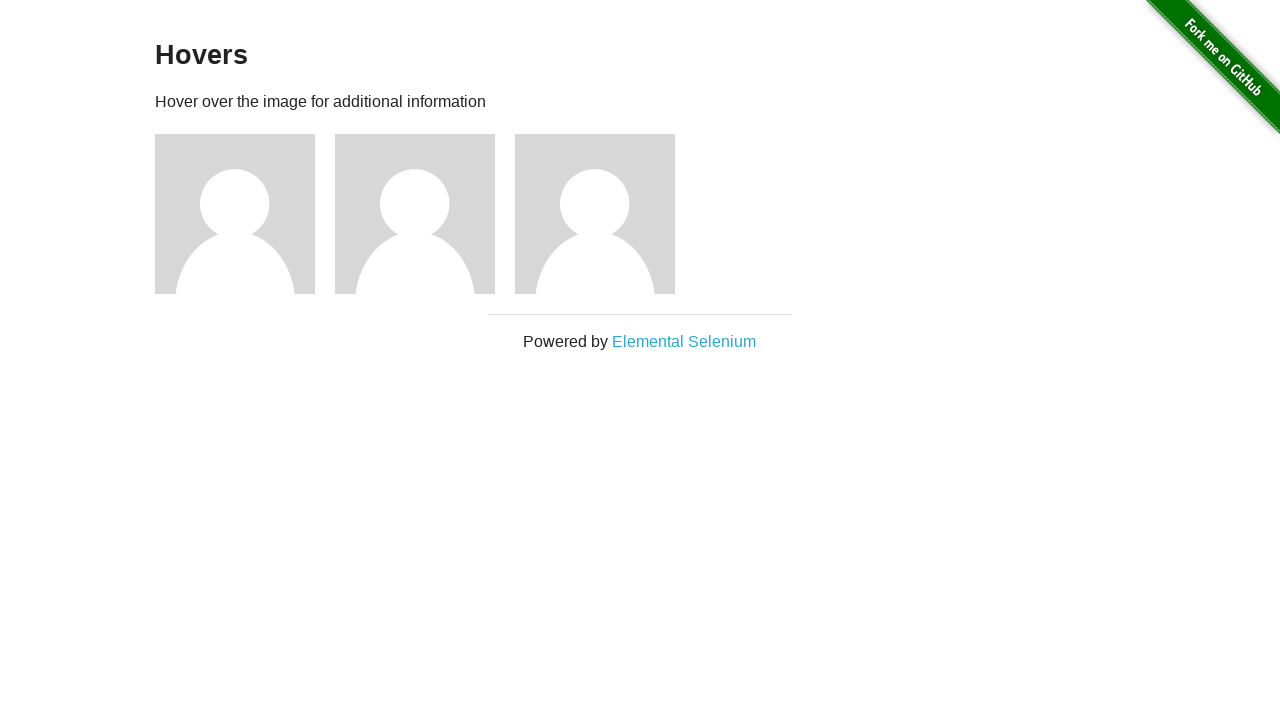

Found 3 user profile images
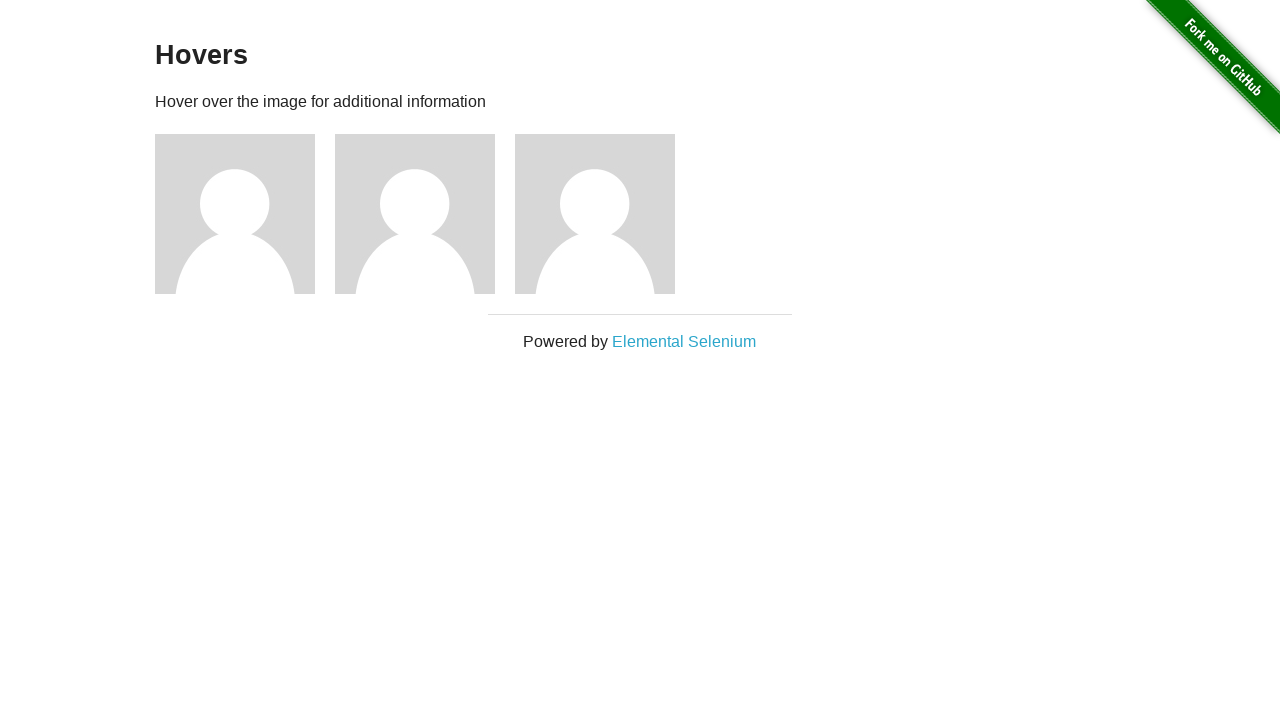

Hovered over profile image 1 at (235, 214) on (//img[@alt='User Avatar']) >> nth=0
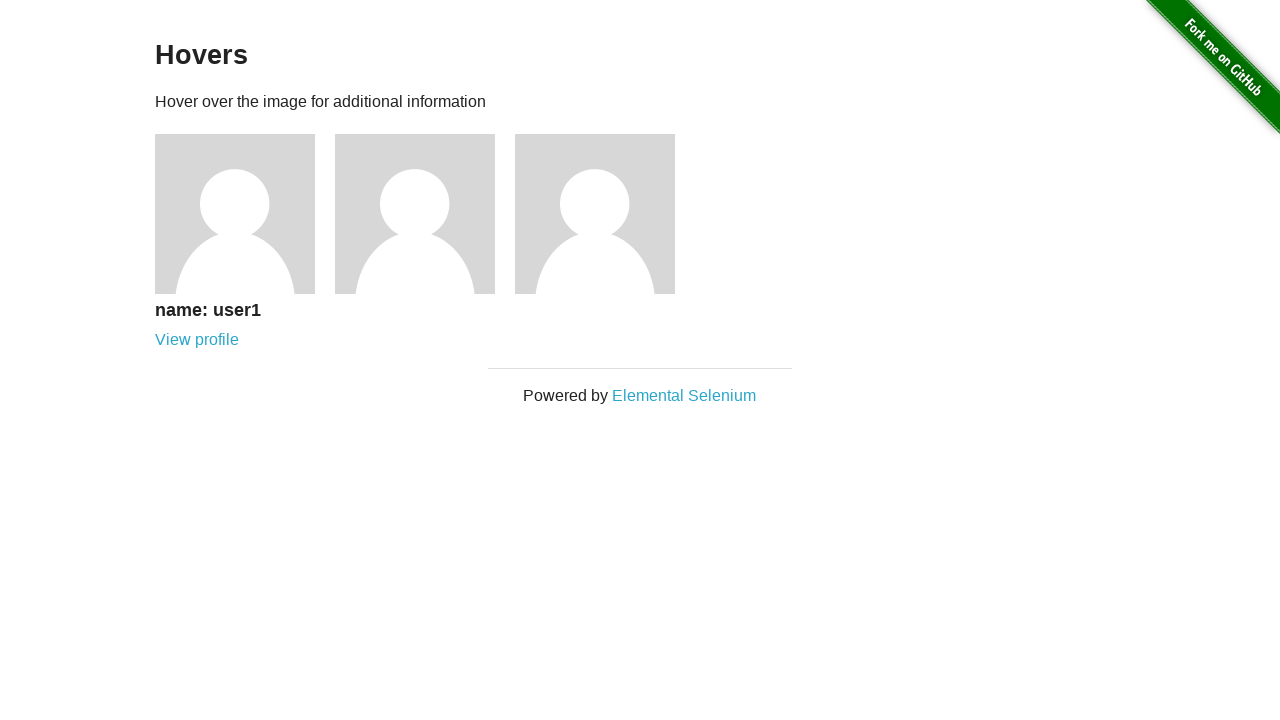

Located caption element for profile 1
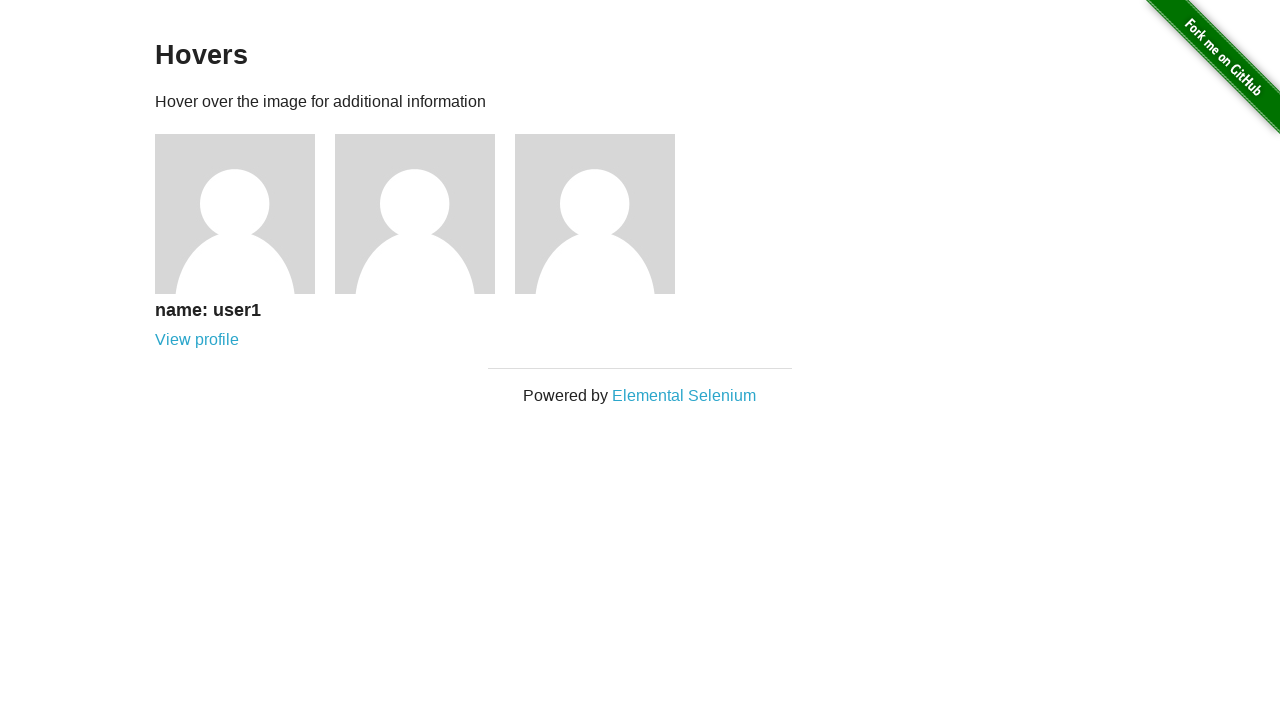

Verified caption is visible for profile 1
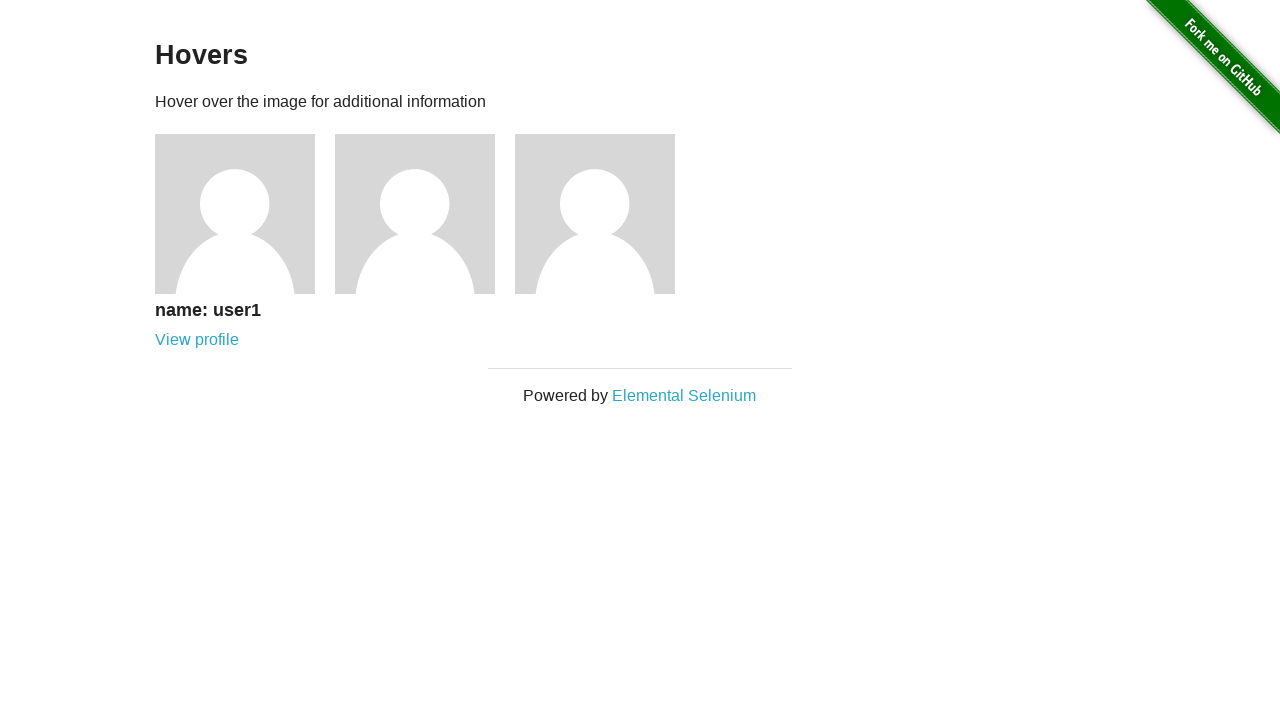

Hovered over profile image 2 at (415, 214) on (//img[@alt='User Avatar']) >> nth=1
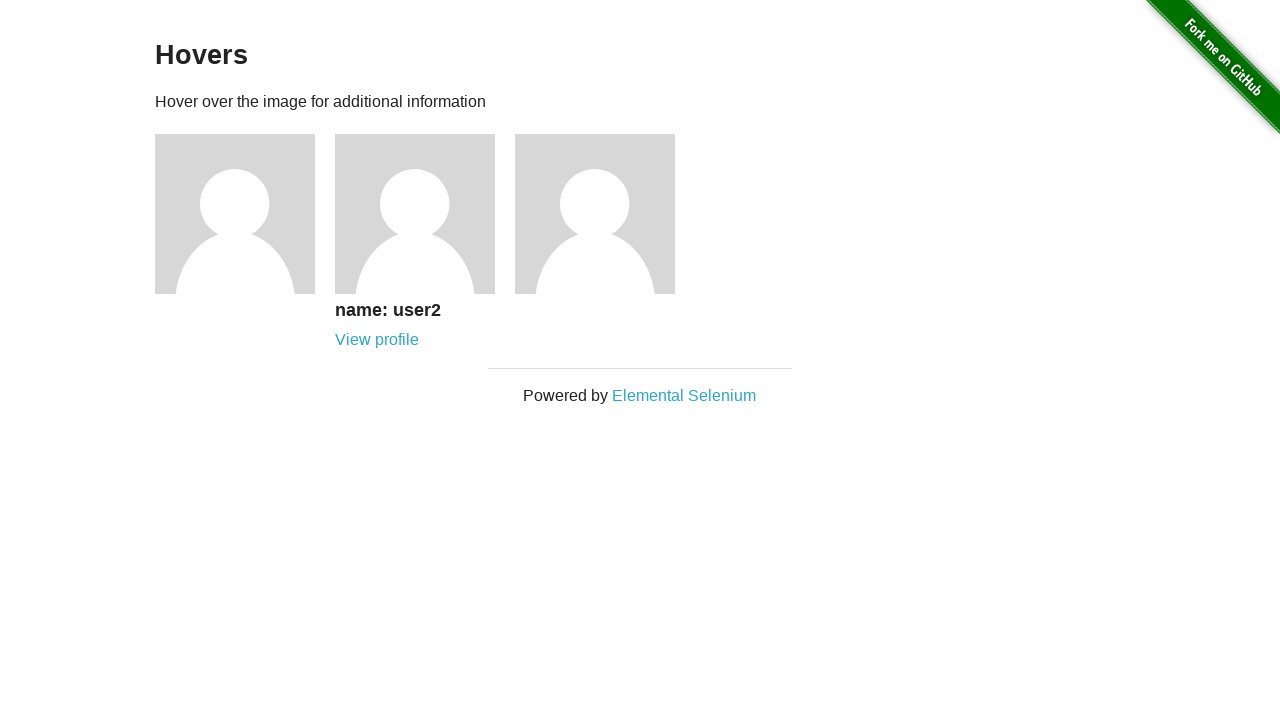

Located caption element for profile 2
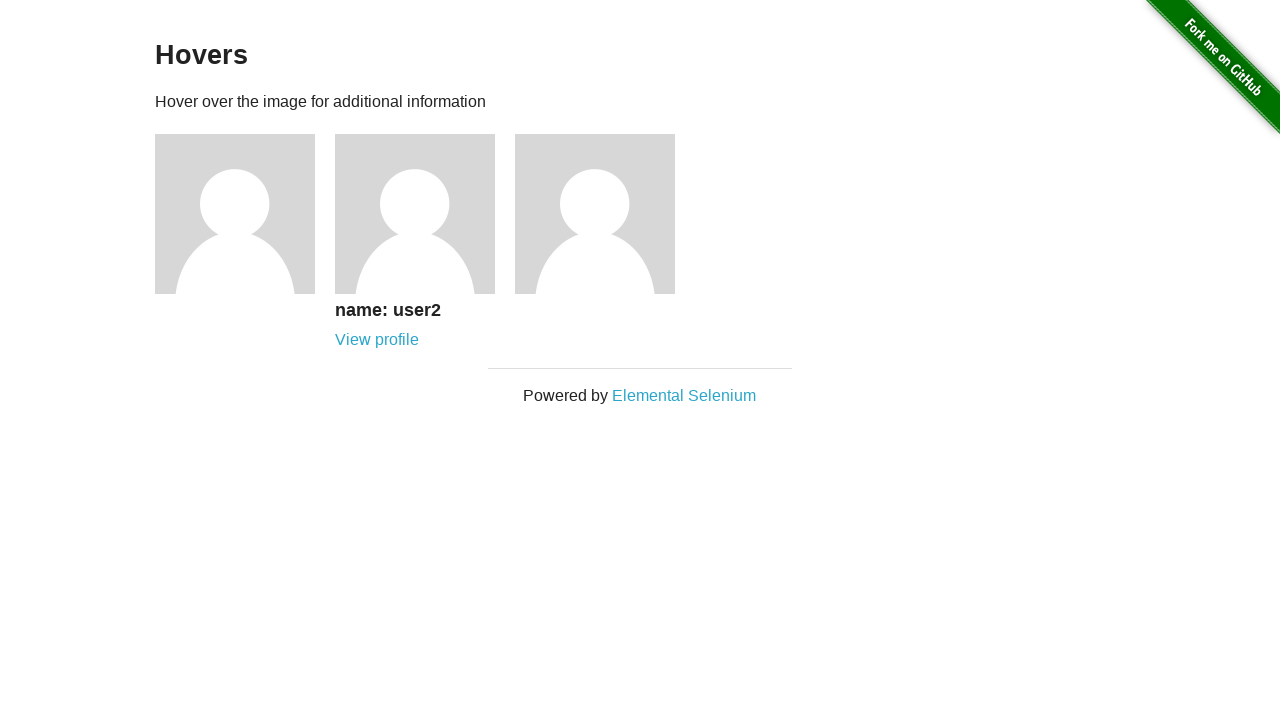

Verified caption is visible for profile 2
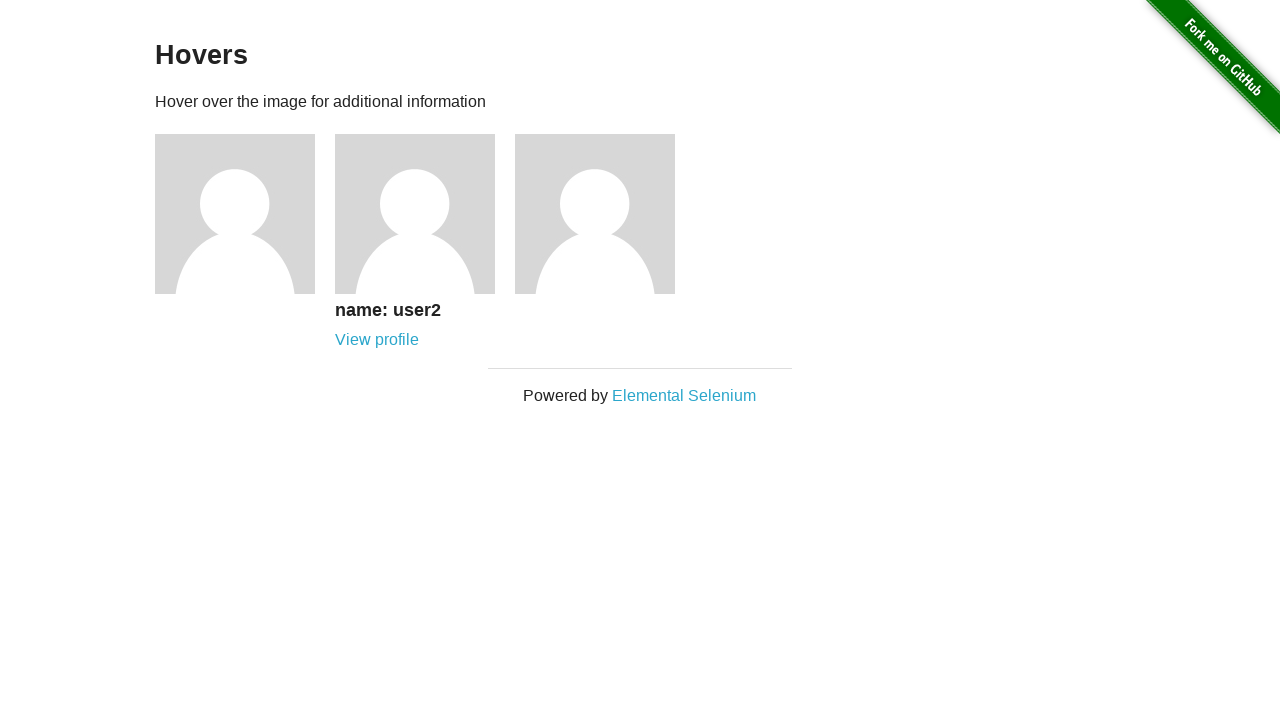

Hovered over profile image 3 at (595, 214) on (//img[@alt='User Avatar']) >> nth=2
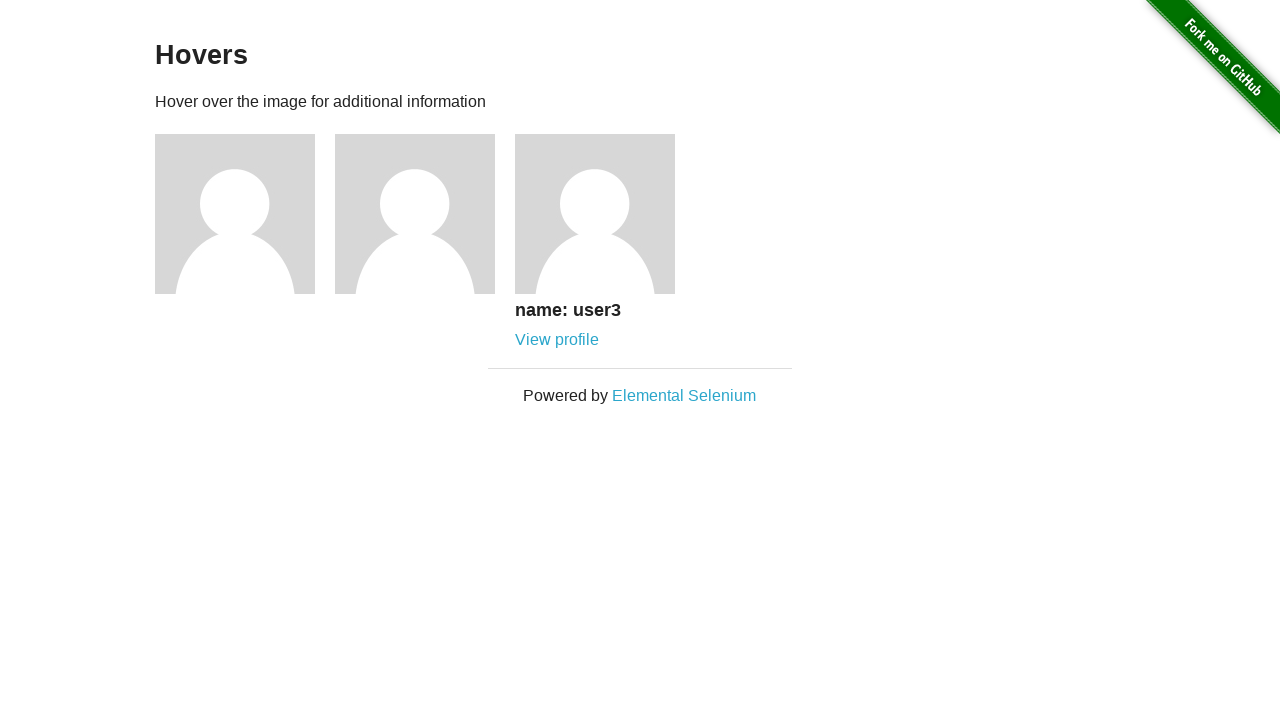

Located caption element for profile 3
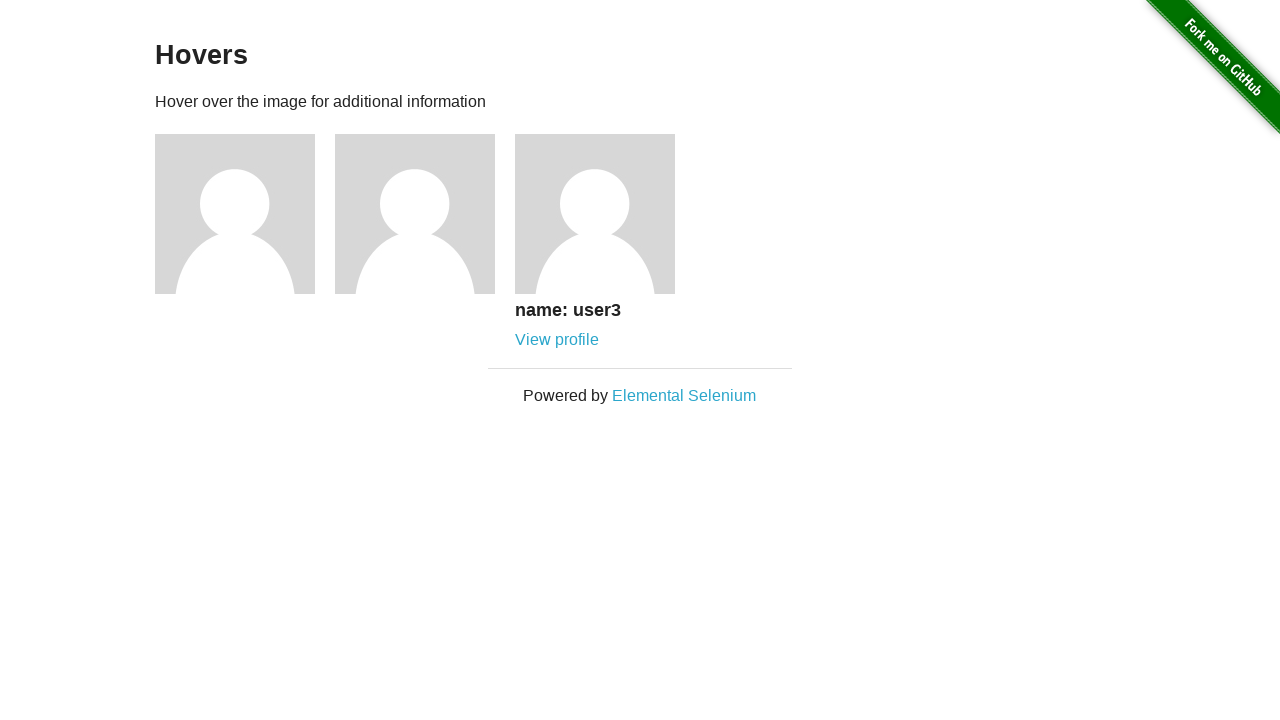

Verified caption is visible for profile 3
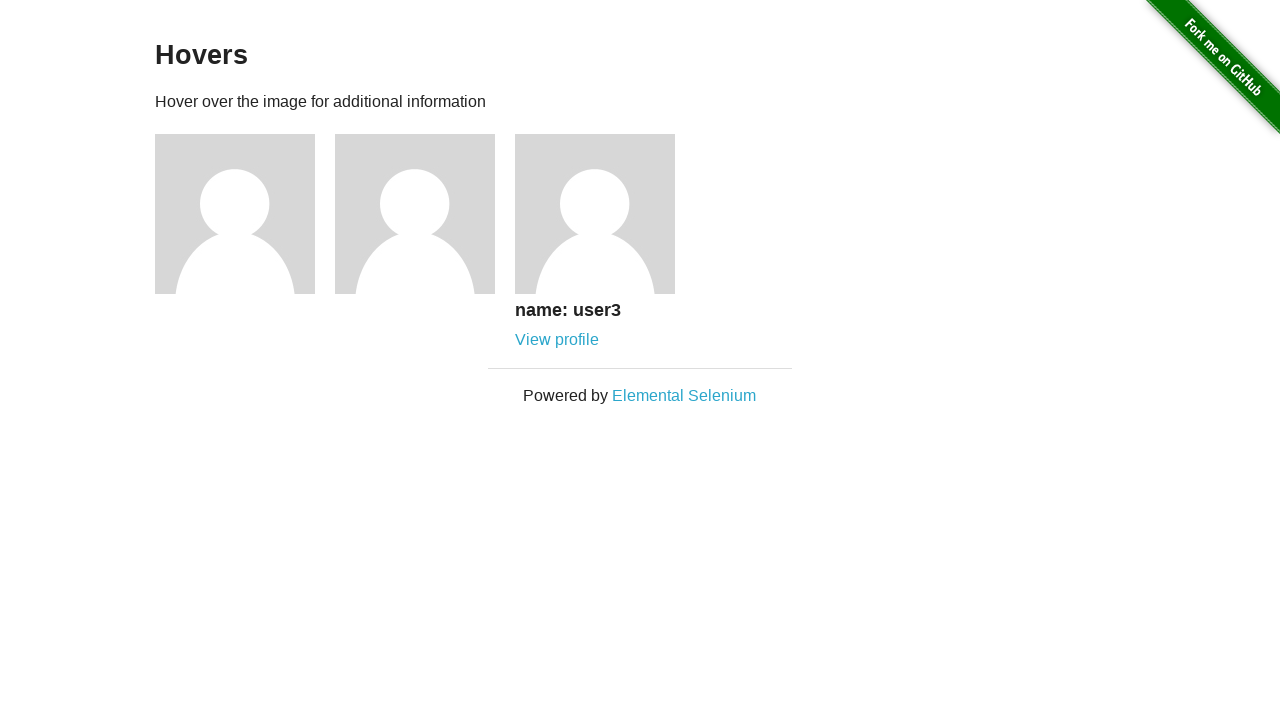

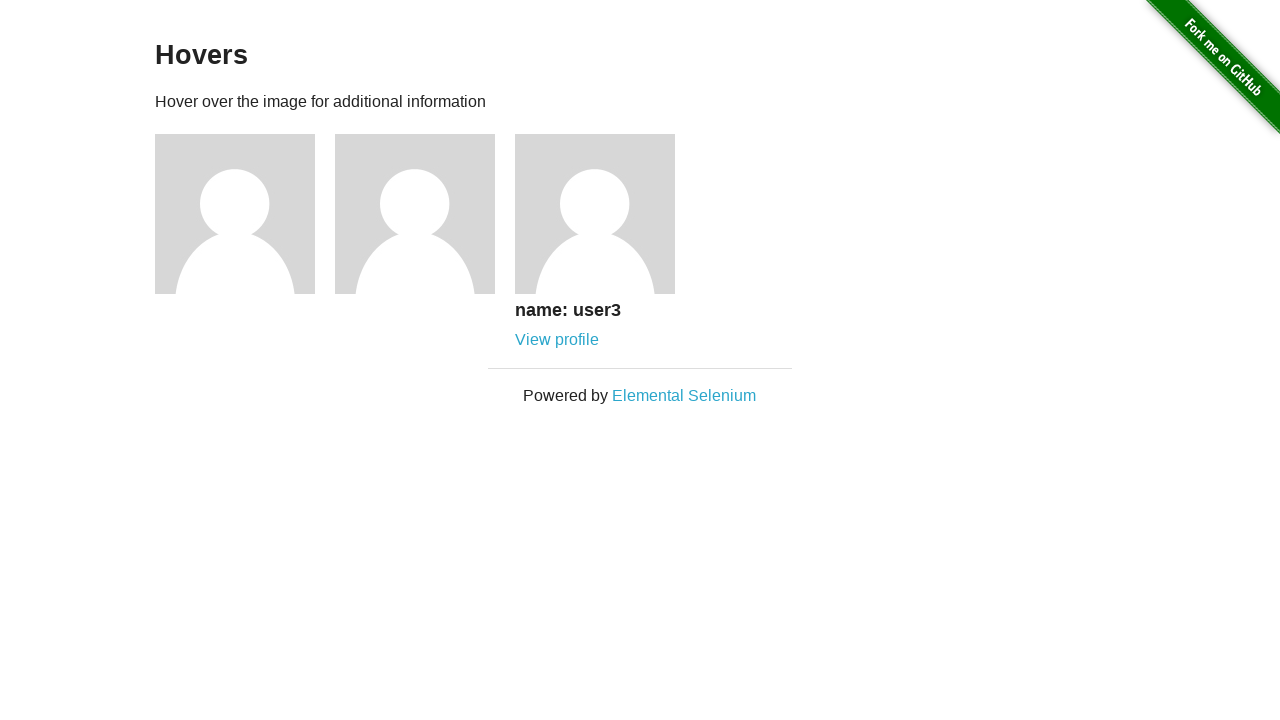